Tests clicking the Portfolio link and verifies the error page element exists

Starting URL: https://the-internet.herokuapp.com/disappearing_elements

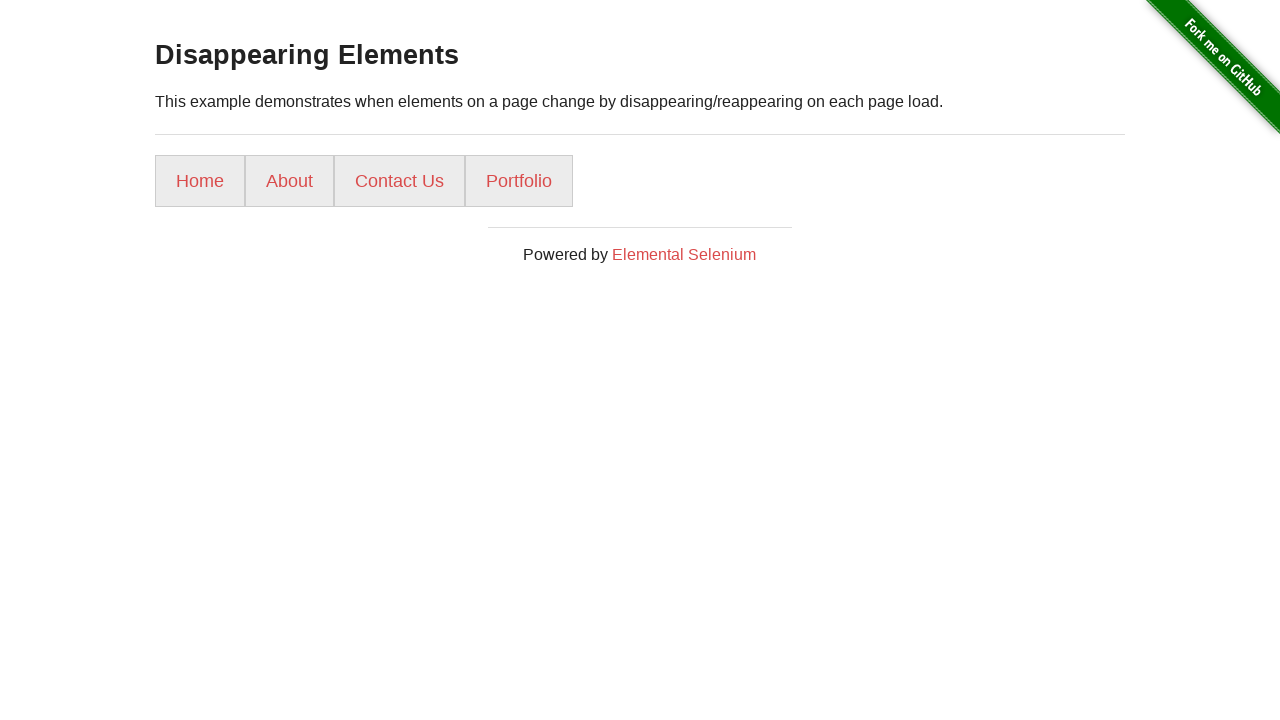

Clicked Portfolio link at (519, 181) on xpath=//ul/li[4]/a
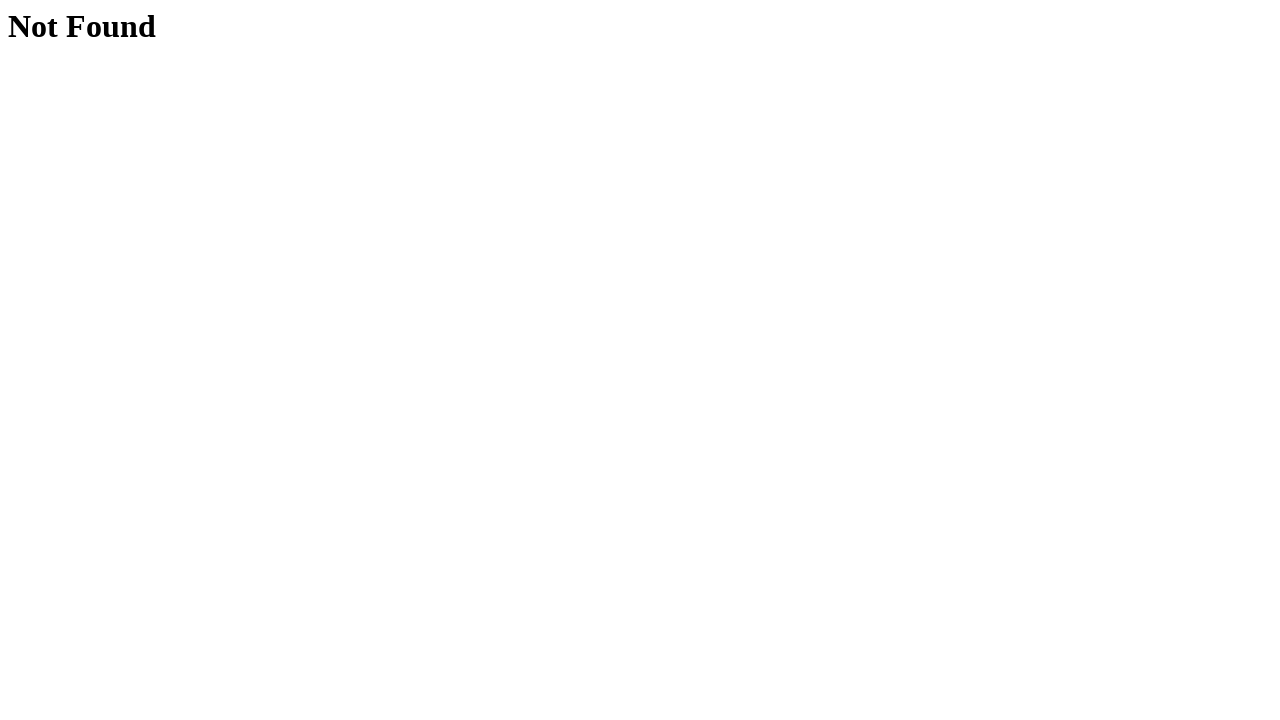

Located 'Not Found' error page element
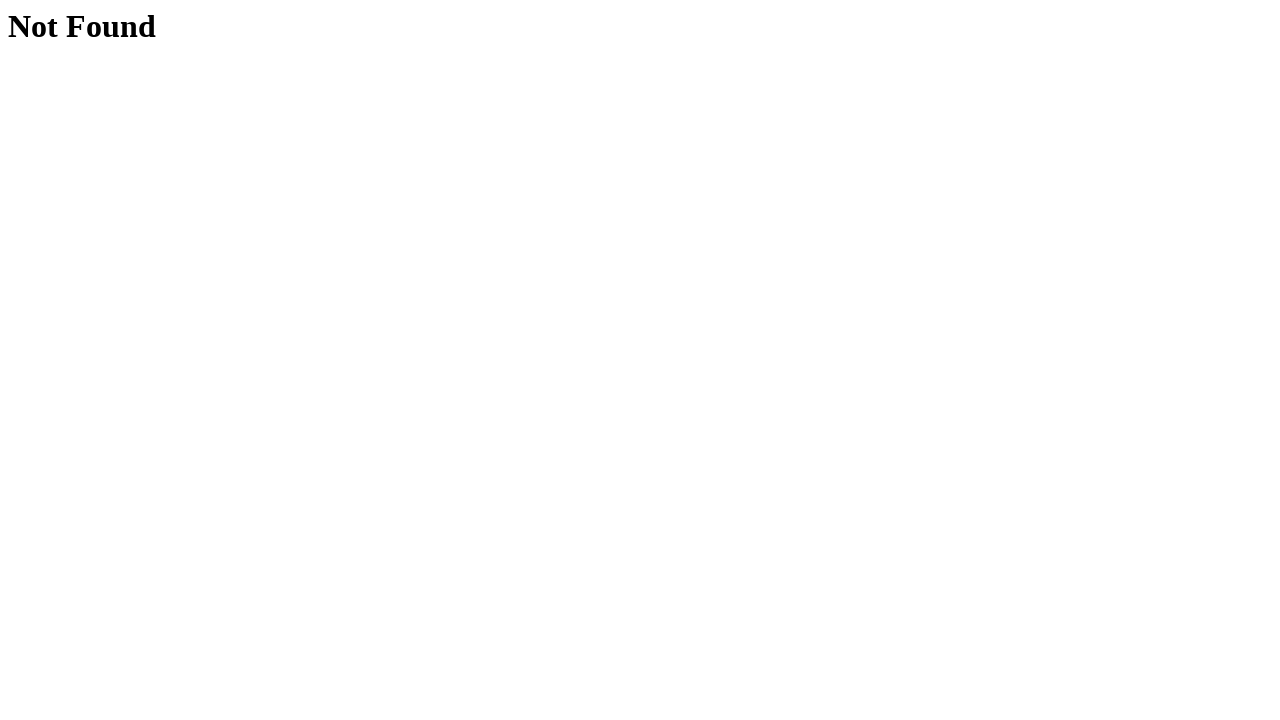

Verified 'Not Found' element exists on error page
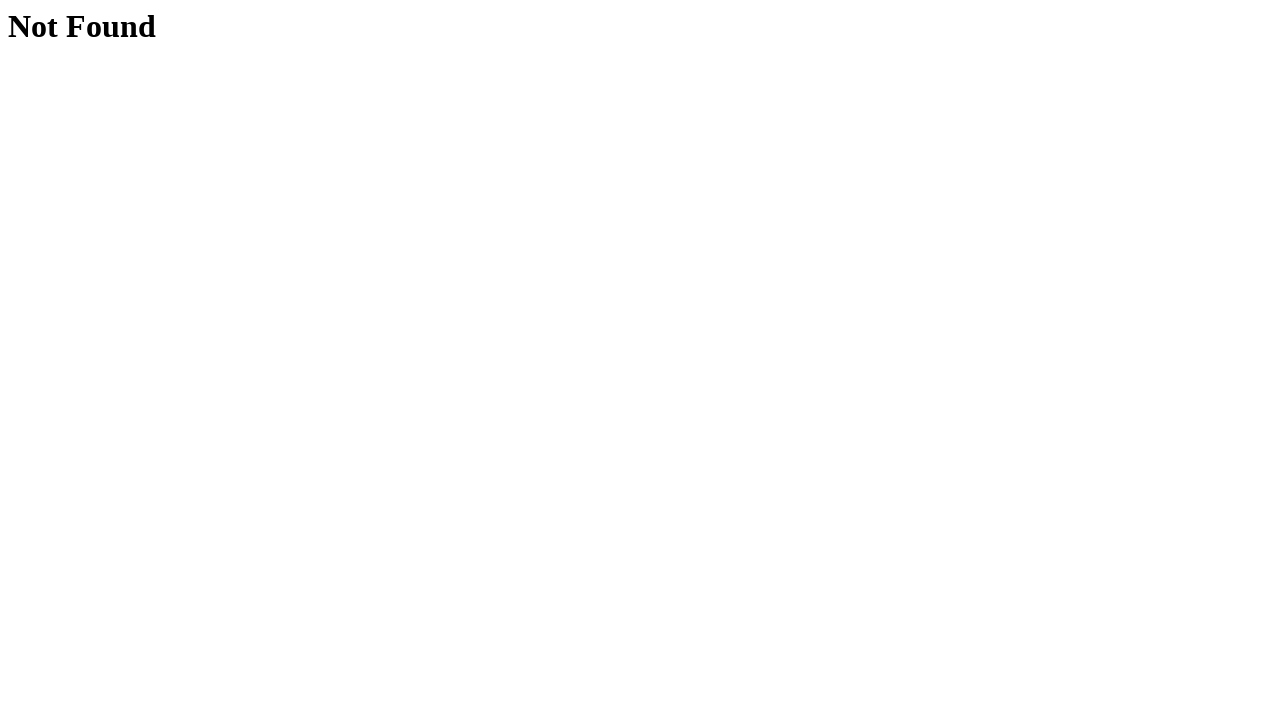

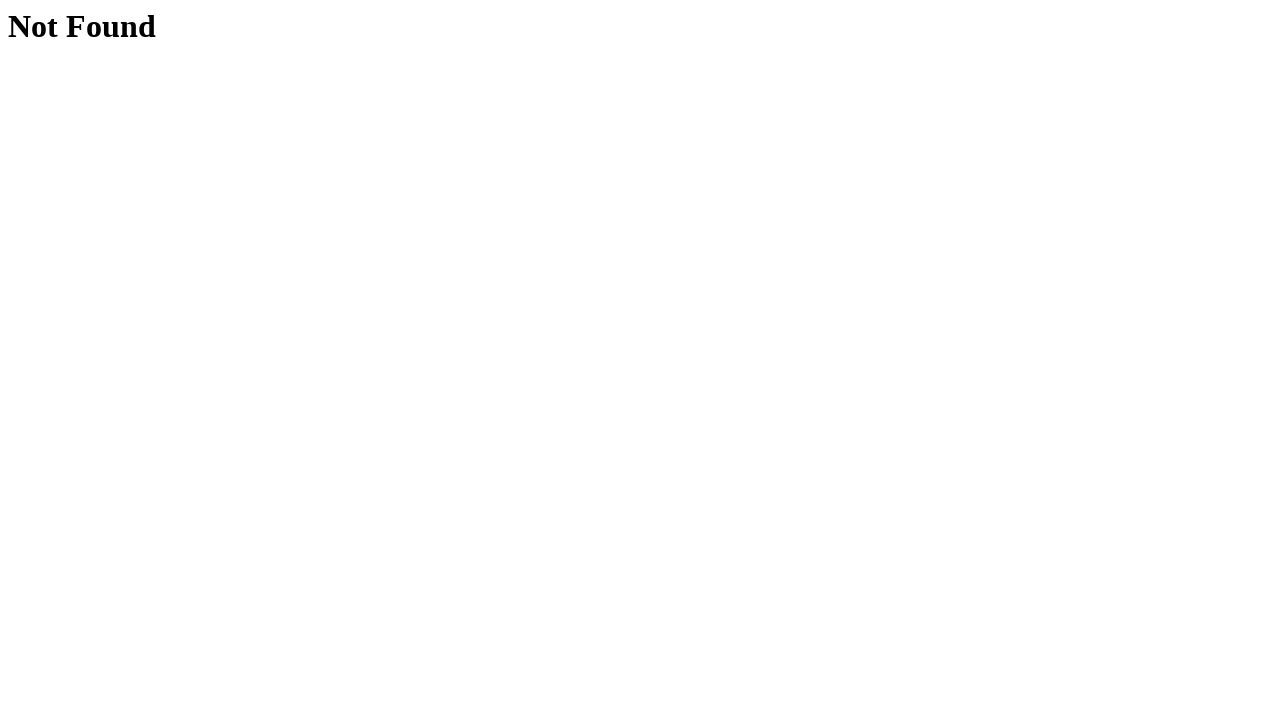